Tests un-marking items as complete by unchecking their checkboxes

Starting URL: https://demo.playwright.dev/todomvc

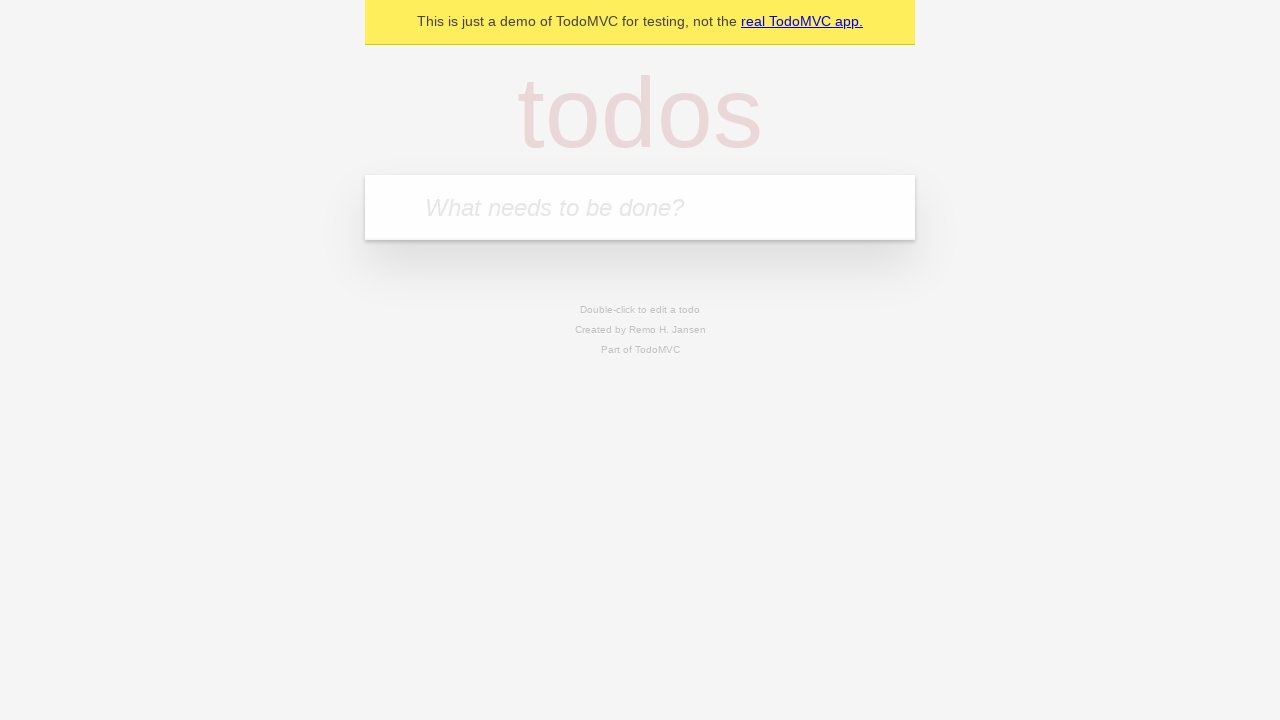

Filled todo input with 'buy some cheese' on internal:attr=[placeholder="What needs to be done?"i]
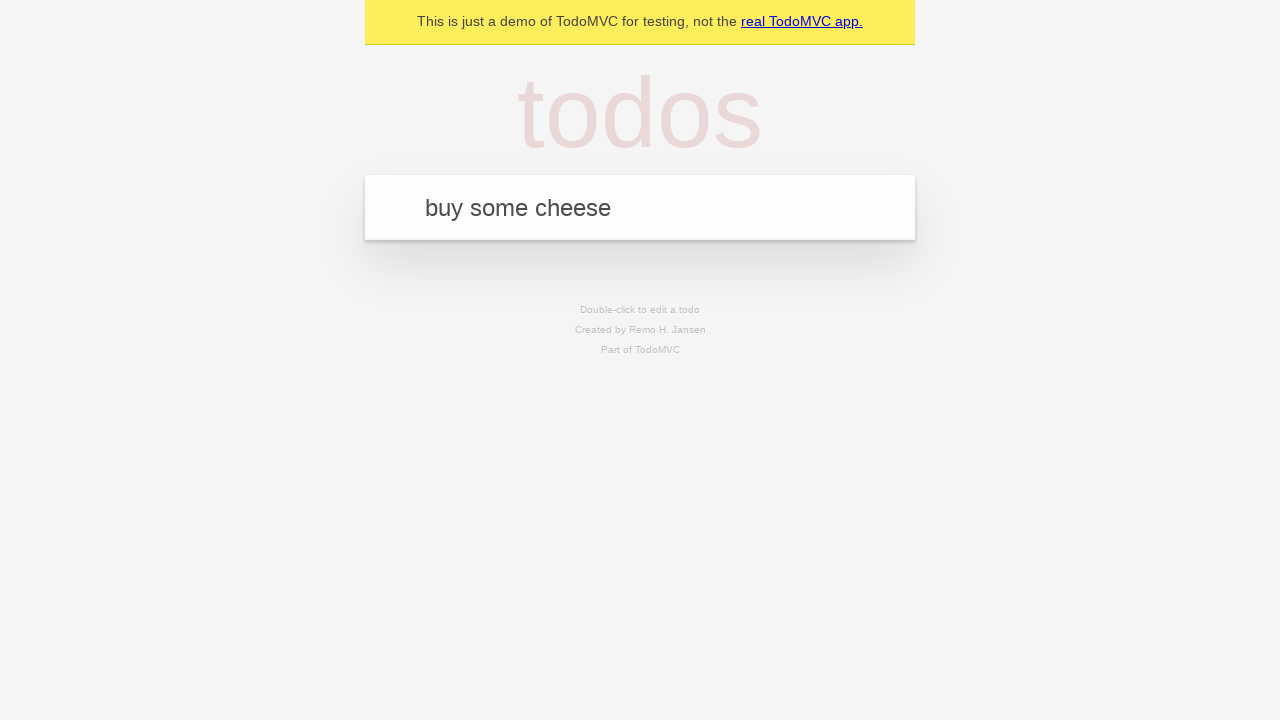

Pressed Enter to create first todo item on internal:attr=[placeholder="What needs to be done?"i]
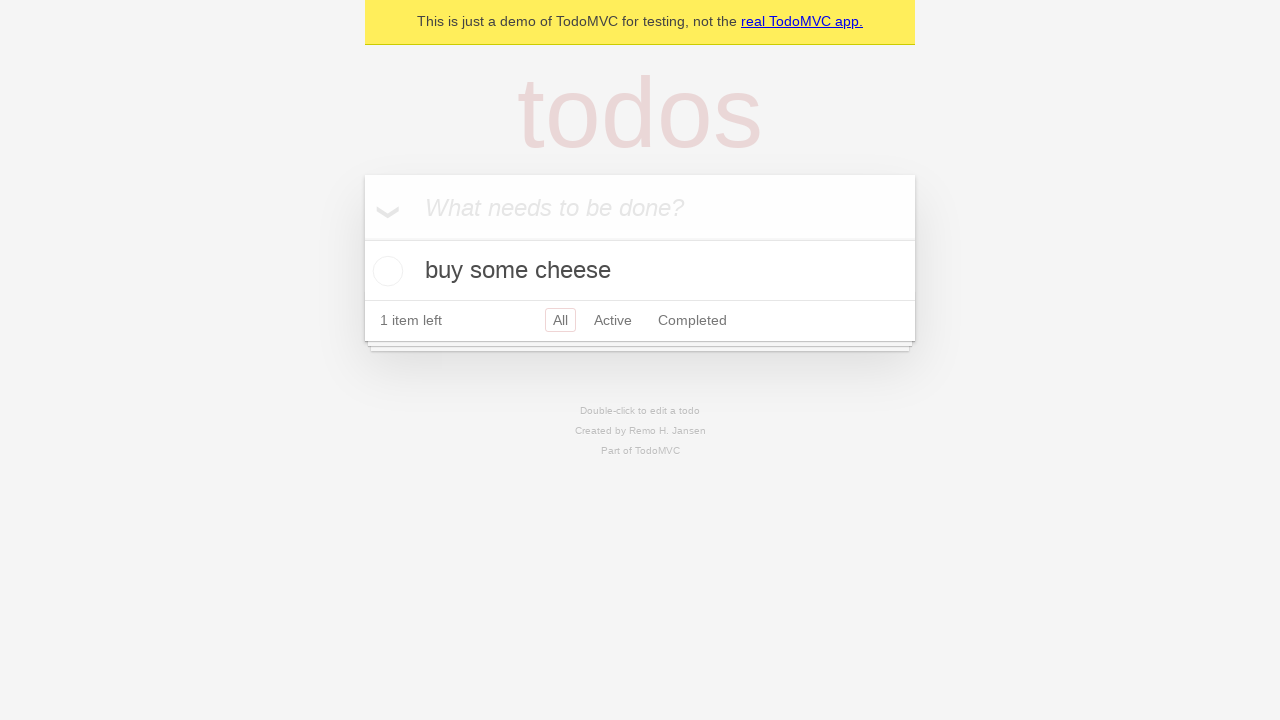

Filled todo input with 'feed the cat' on internal:attr=[placeholder="What needs to be done?"i]
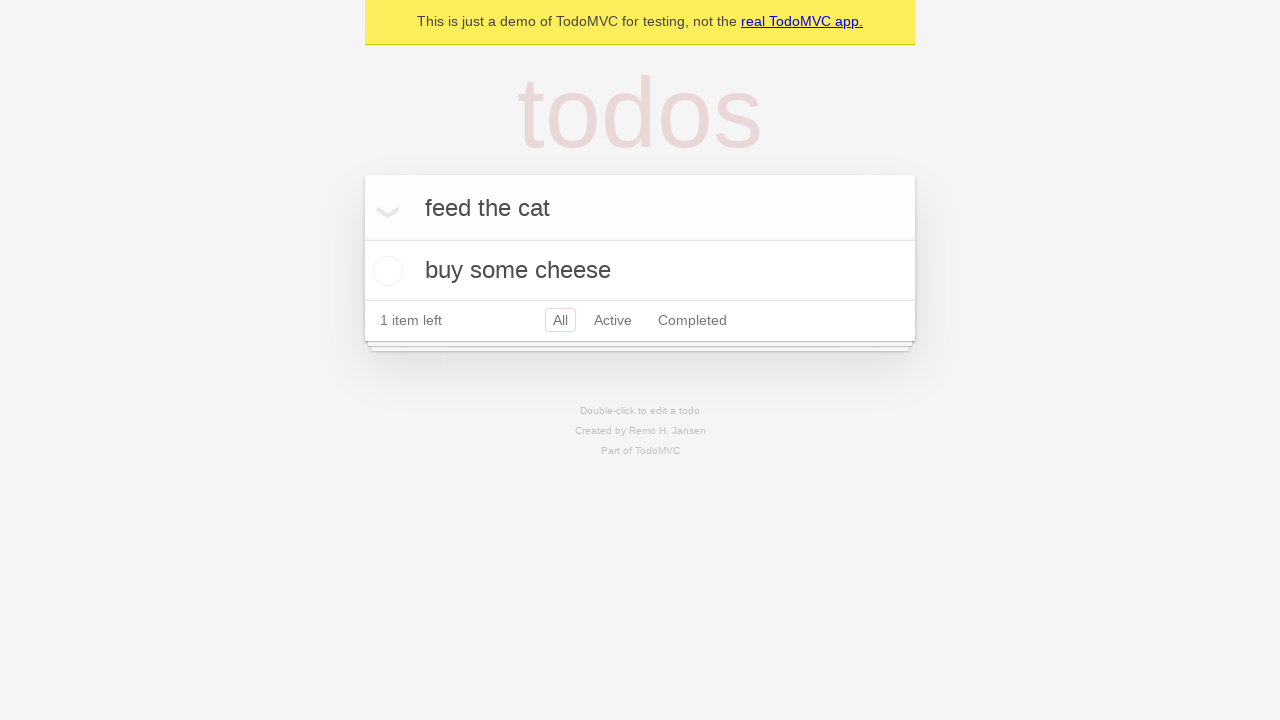

Pressed Enter to create second todo item on internal:attr=[placeholder="What needs to be done?"i]
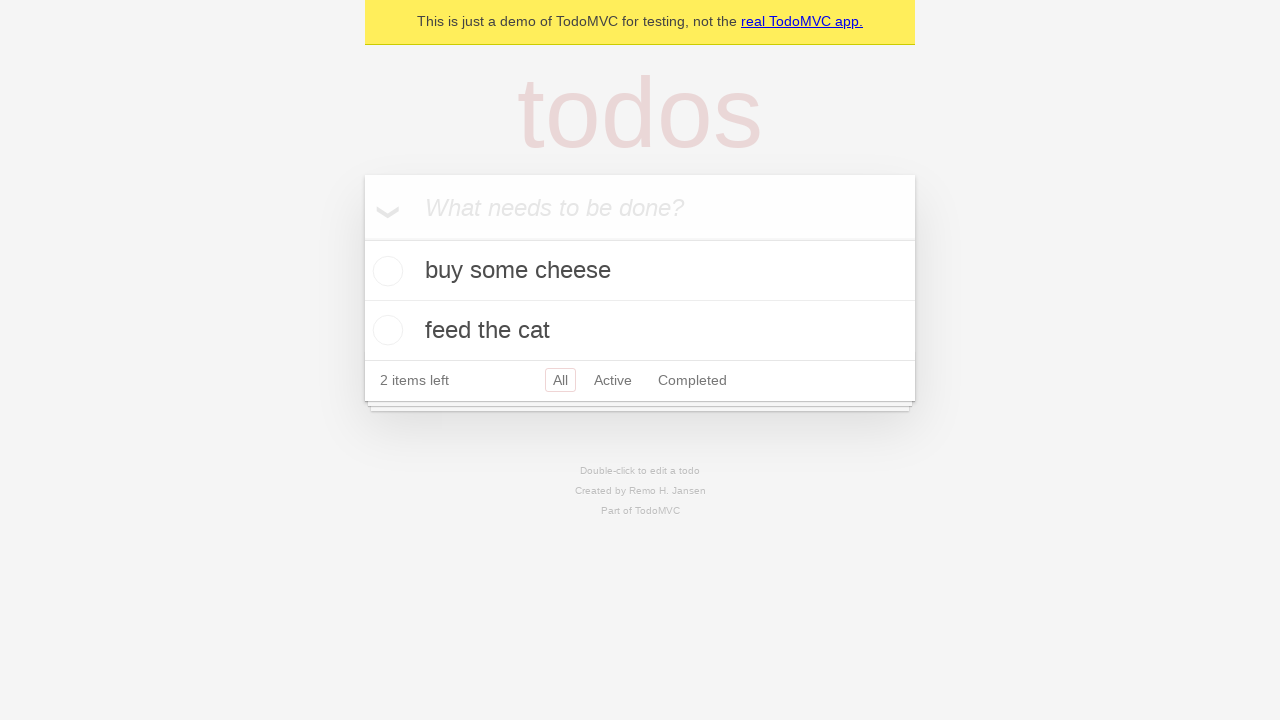

Checked checkbox for first todo item to mark as complete at (385, 271) on internal:testid=[data-testid="todo-item"s] >> nth=0 >> internal:role=checkbox
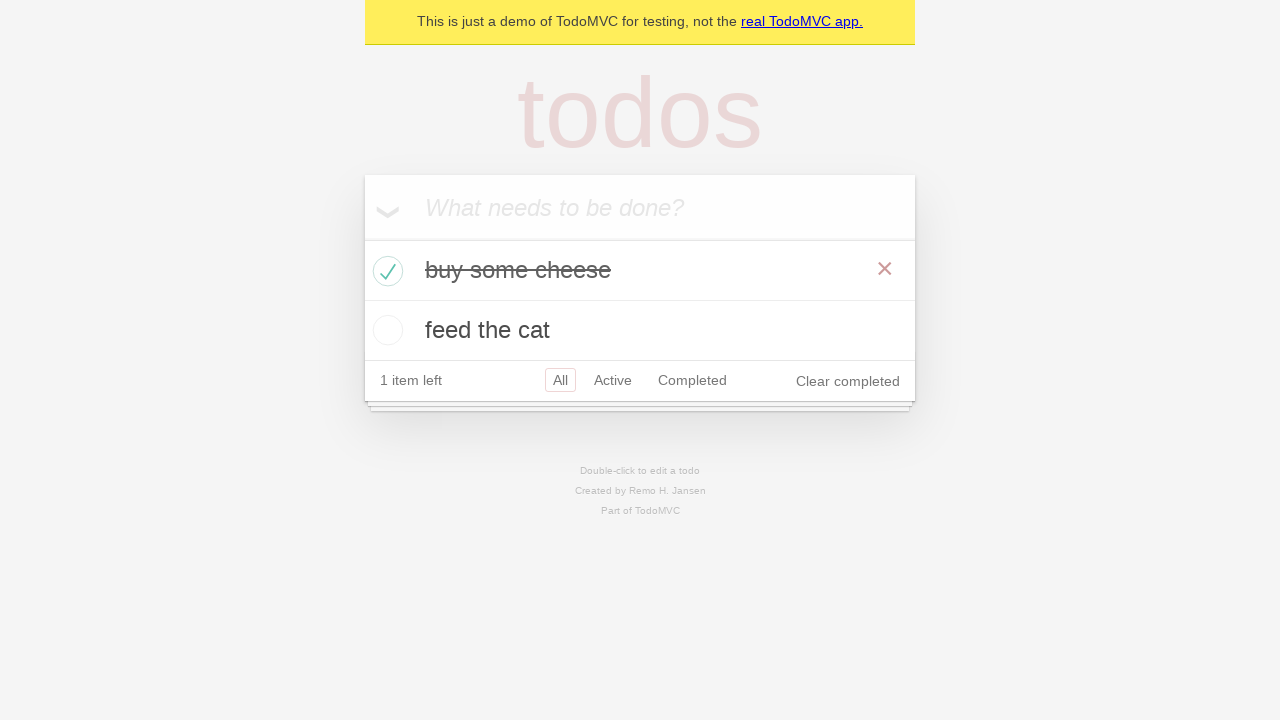

Unchecked checkbox for first todo item to mark as incomplete at (385, 271) on internal:testid=[data-testid="todo-item"s] >> nth=0 >> internal:role=checkbox
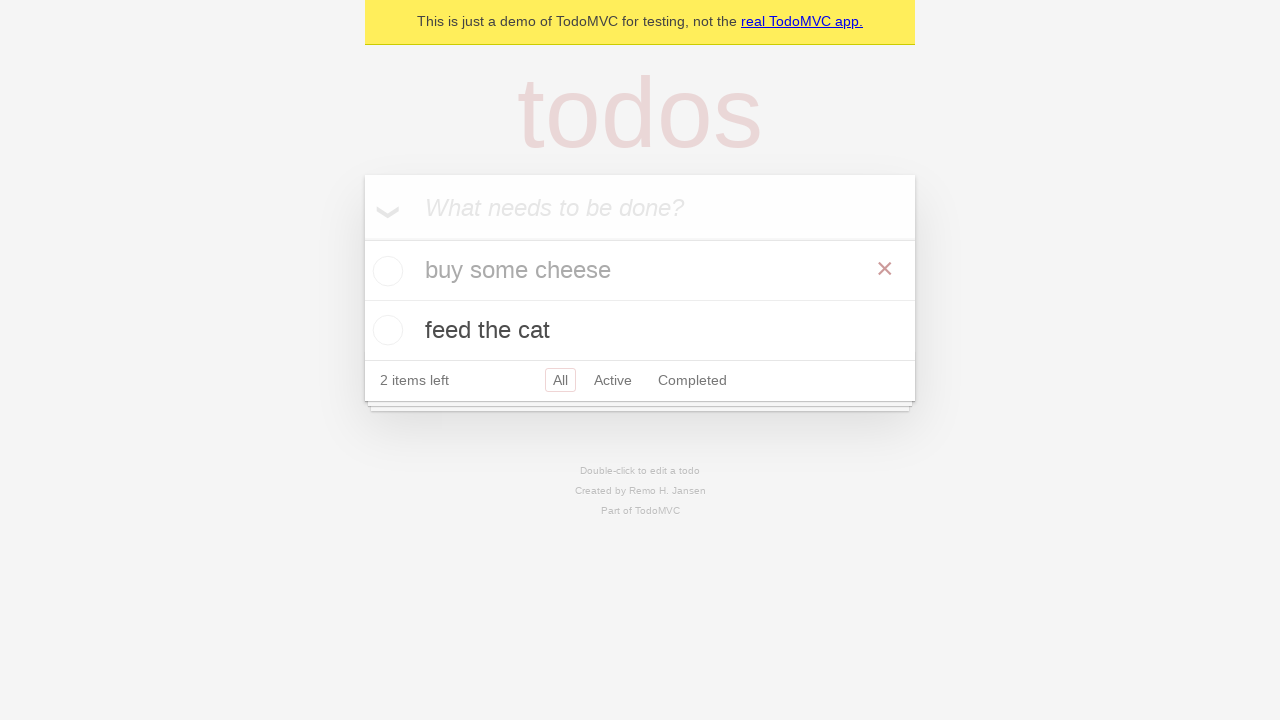

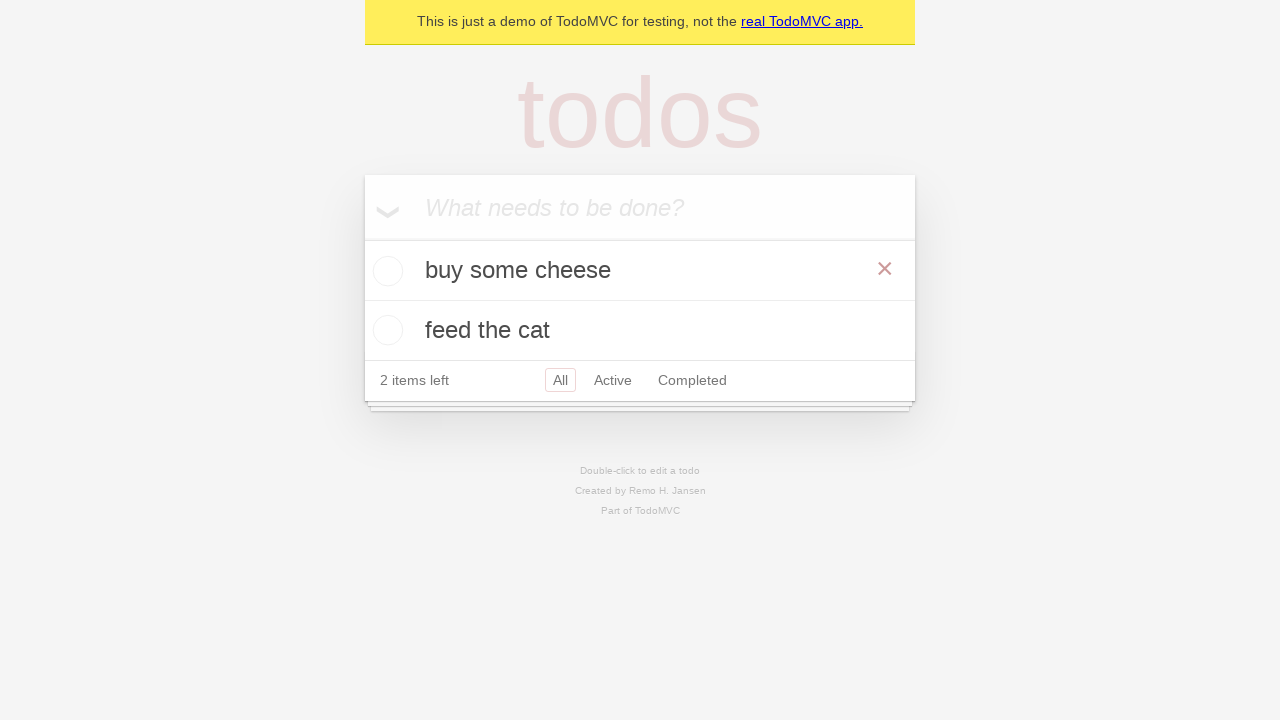